Navigates to MakeMyTrip travel website and sets the browser window to fullscreen mode

Starting URL: https://www.makemytrip.com/

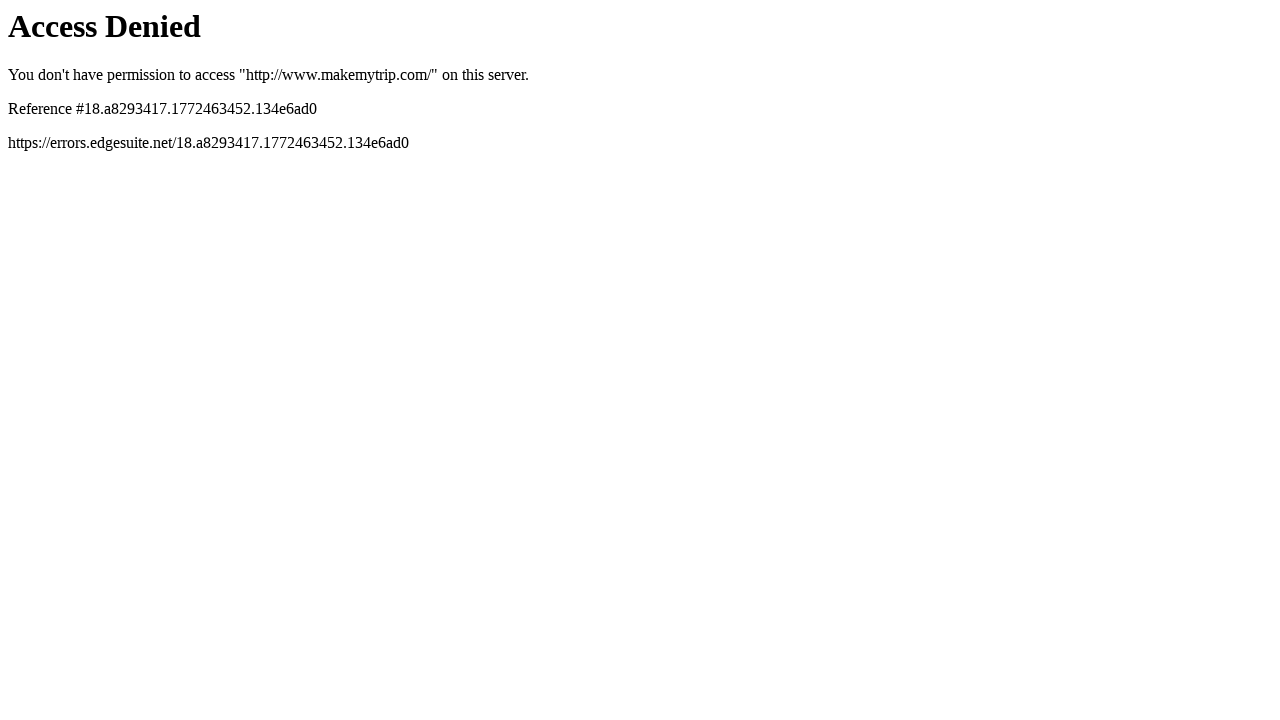

Set browser viewport to 1920x1080 fullscreen size
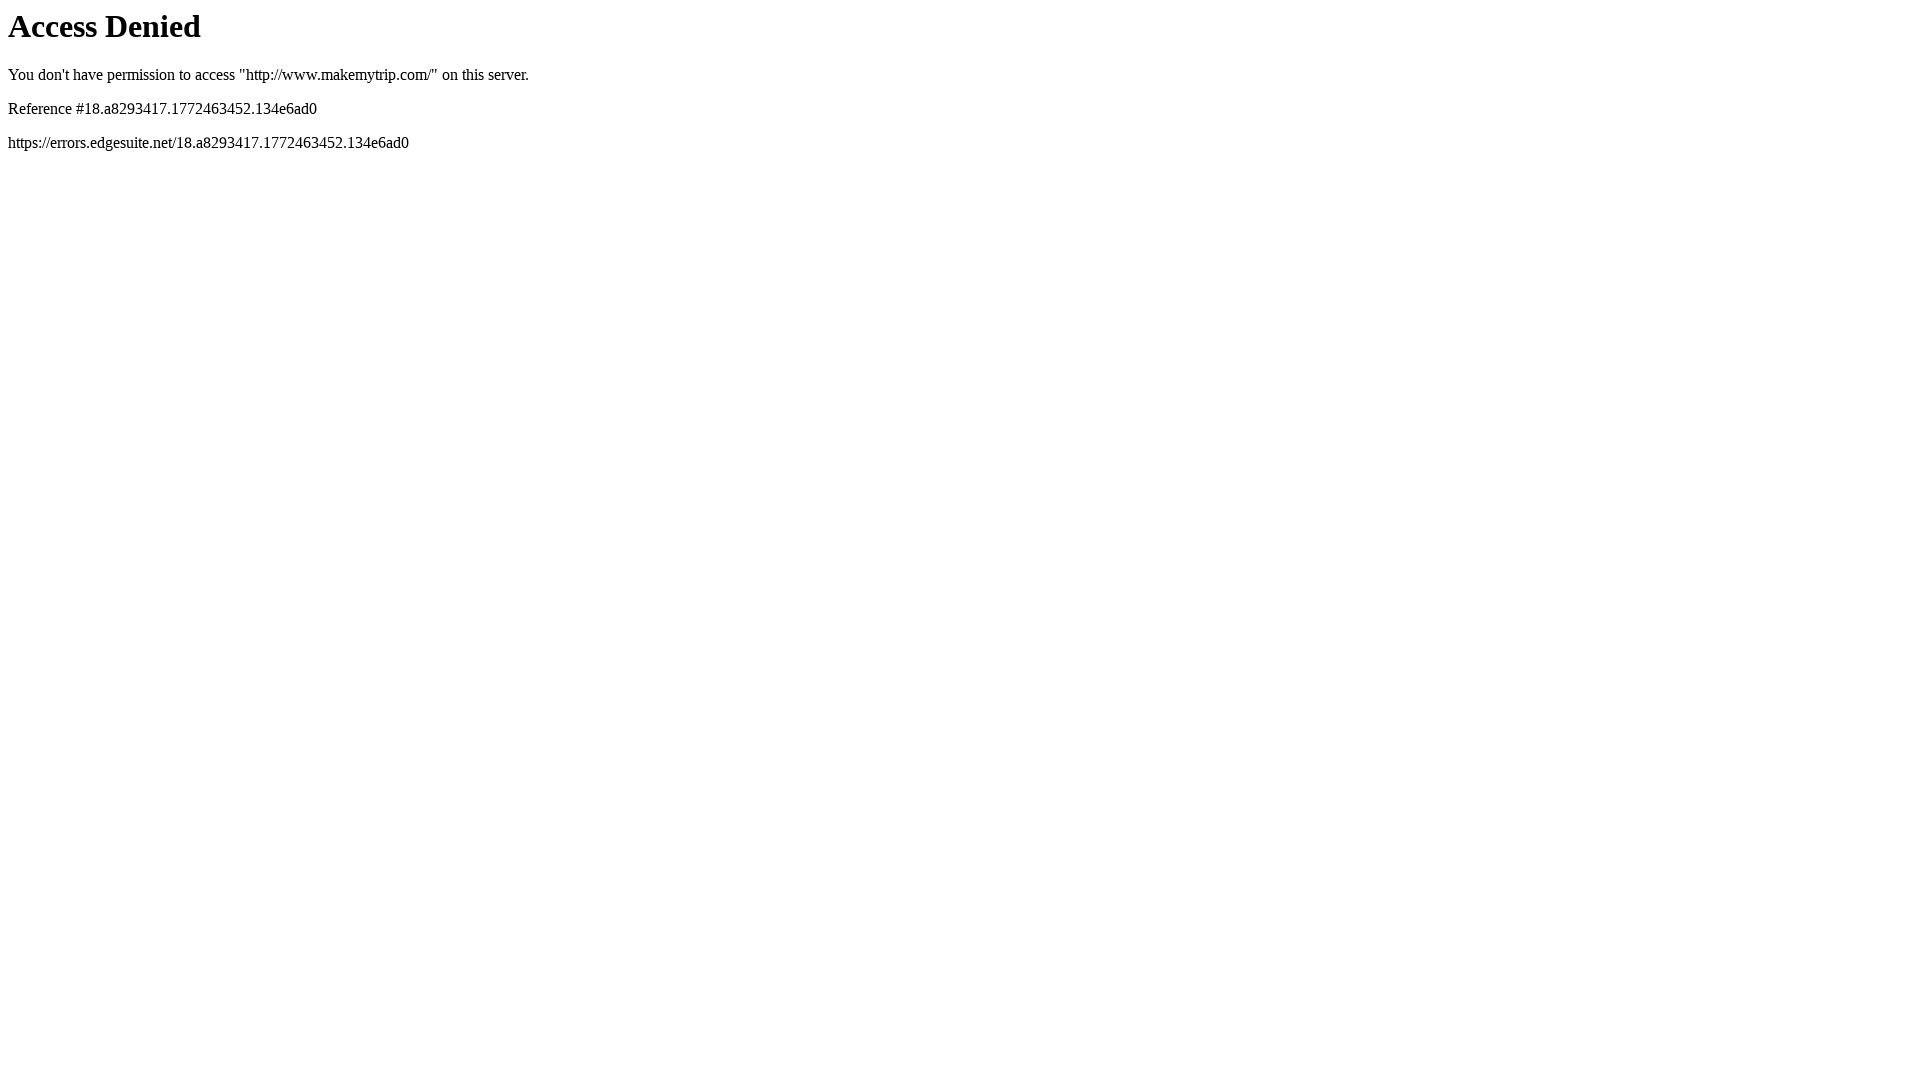

Waited for MakeMyTrip page DOM content to load
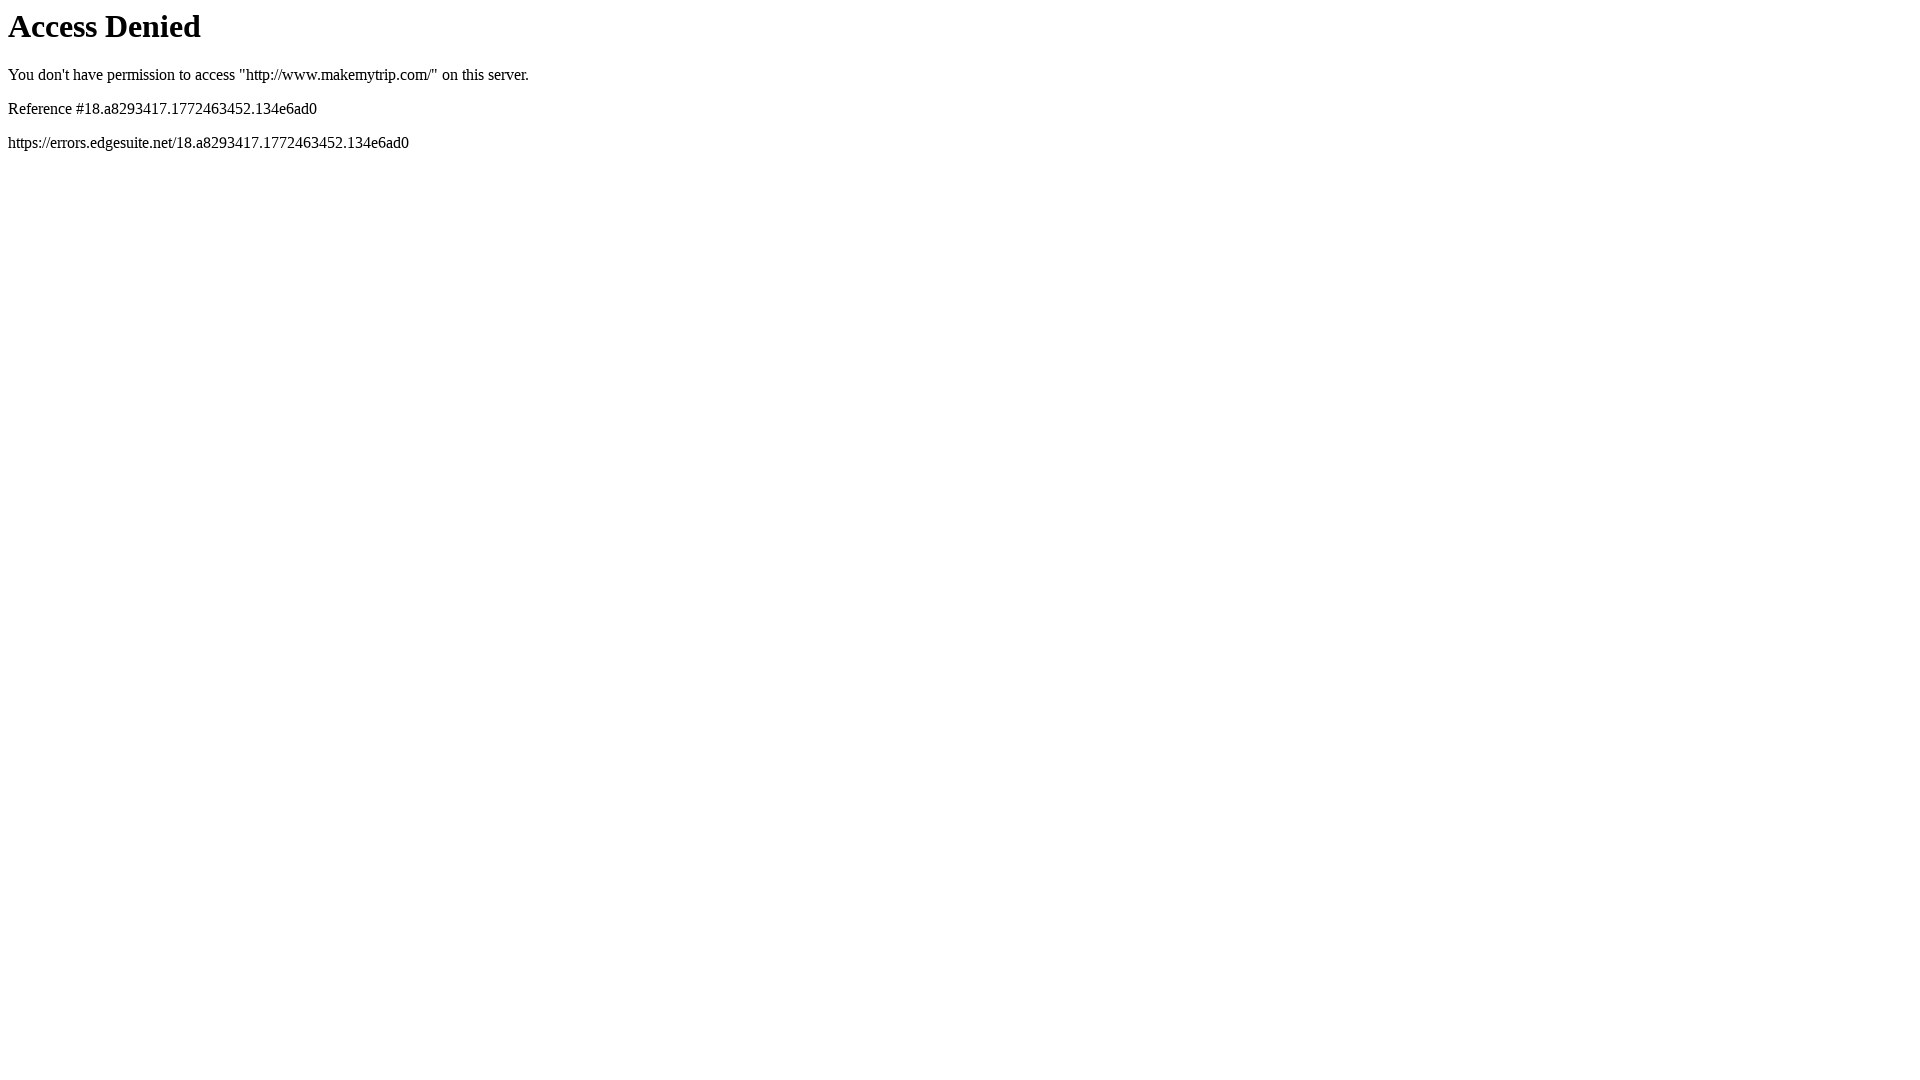

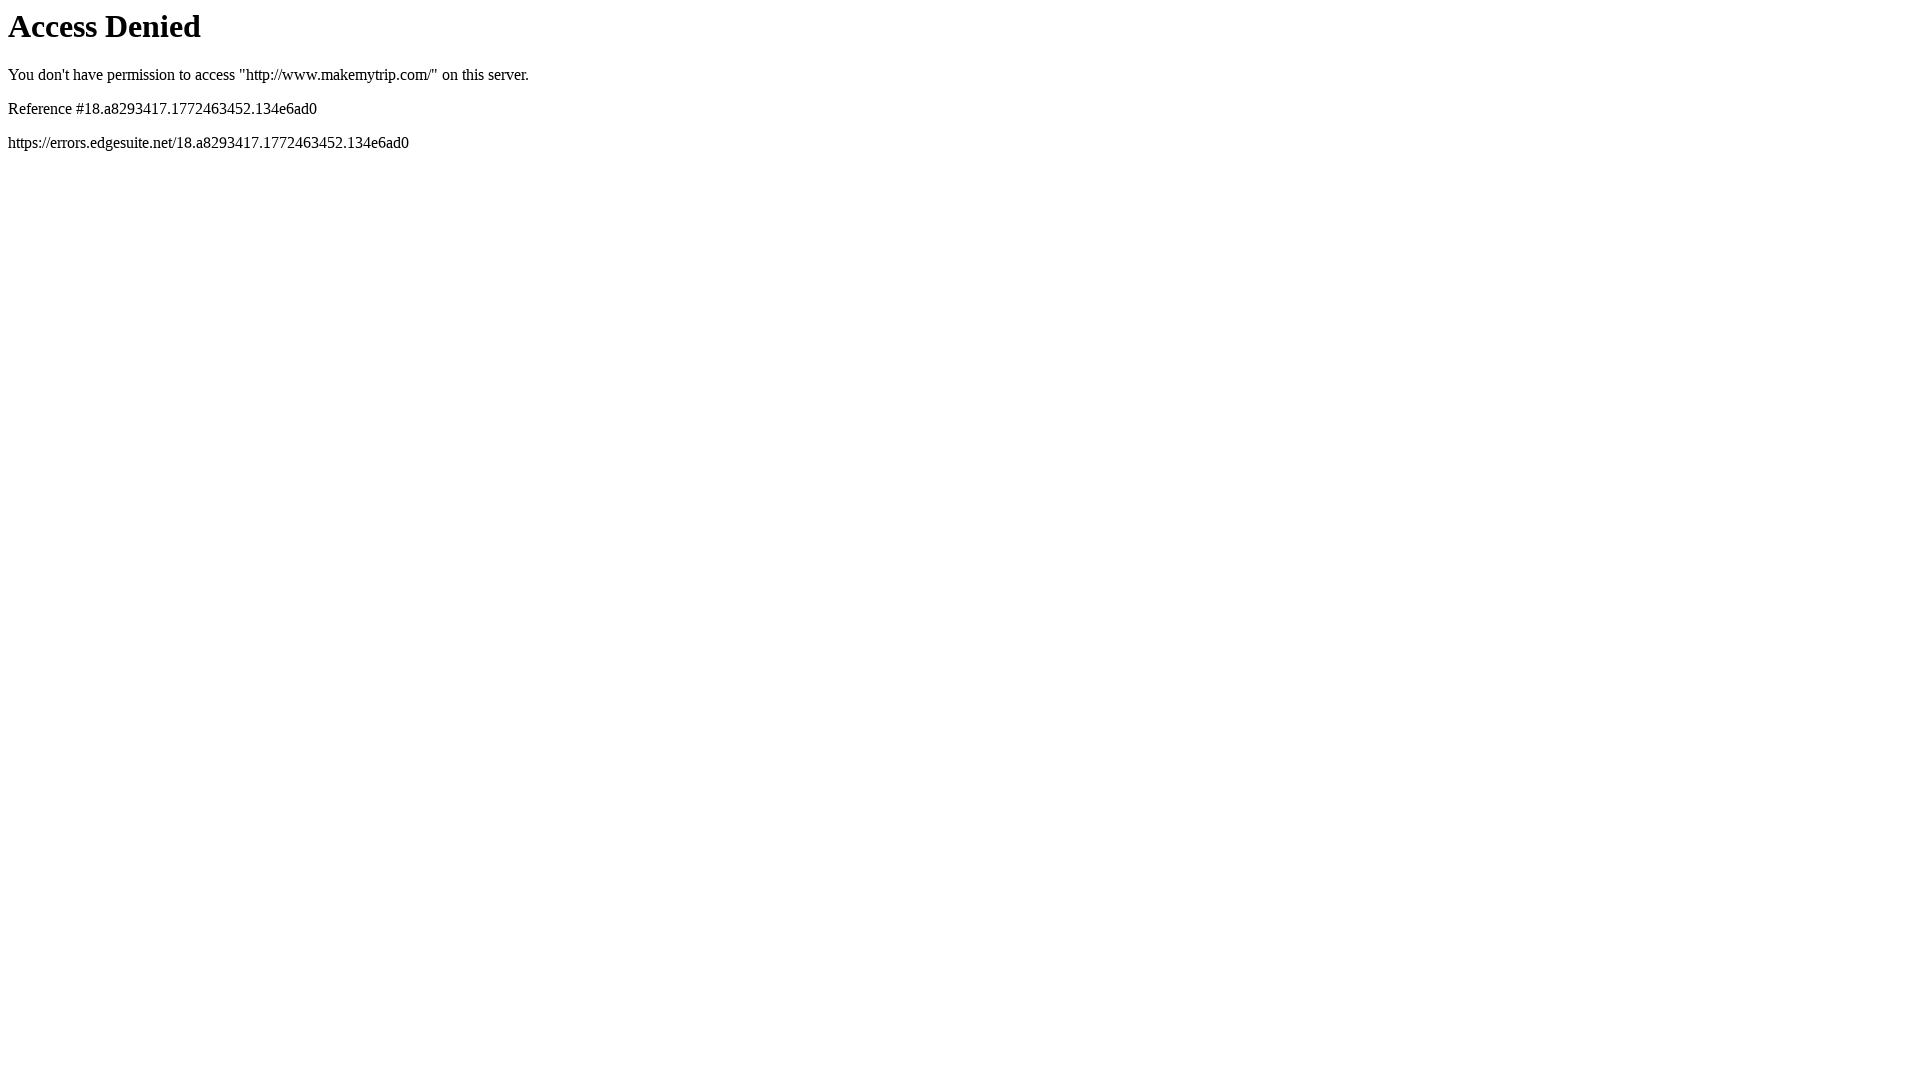